Tests drag and drop functionality by dragging an element from one container to another, then dragging it back to the original container

Starting URL: https://grotechminds.com/drag-and-drop

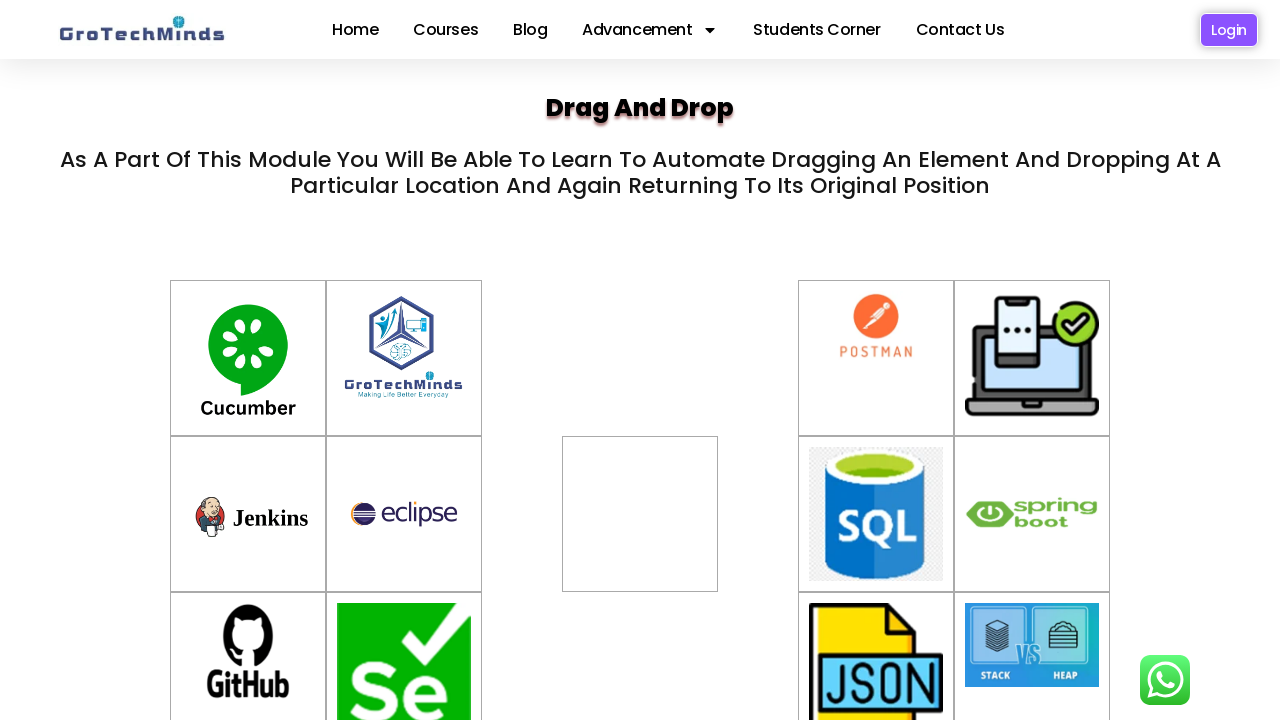

Waited for drag source element #container-10 to be visible
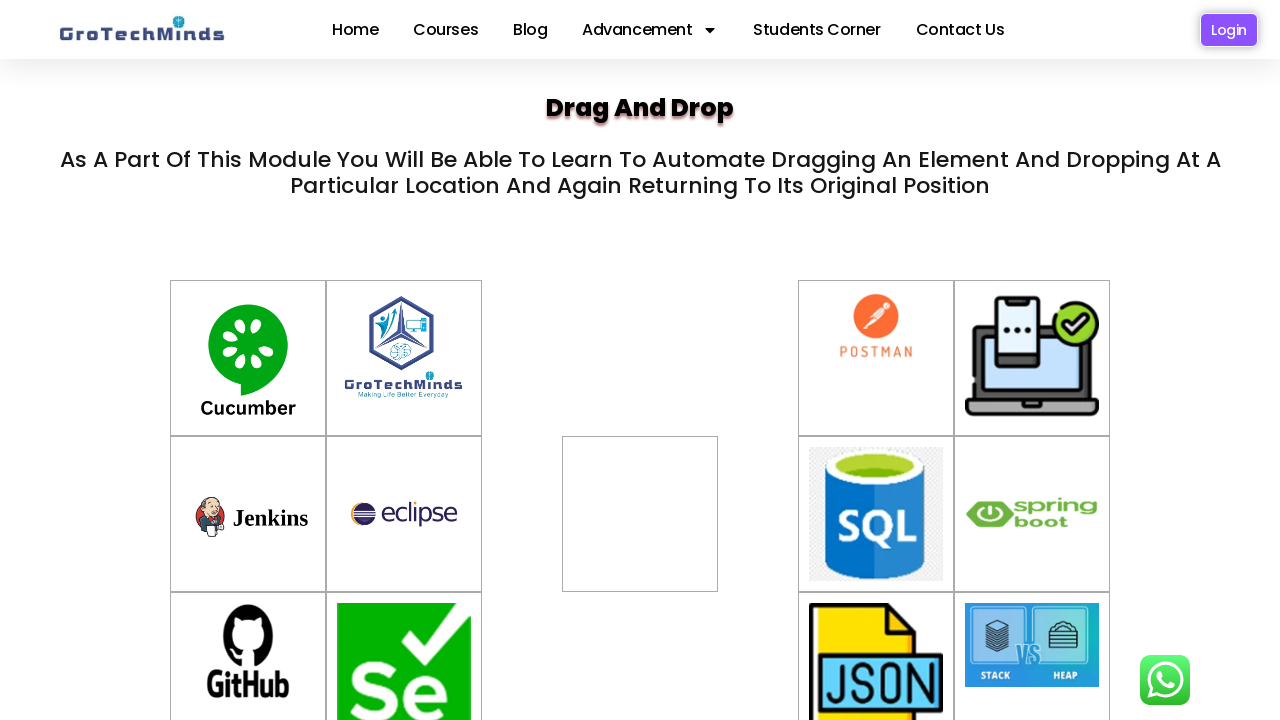

Waited for drop target element #div2 to be visible
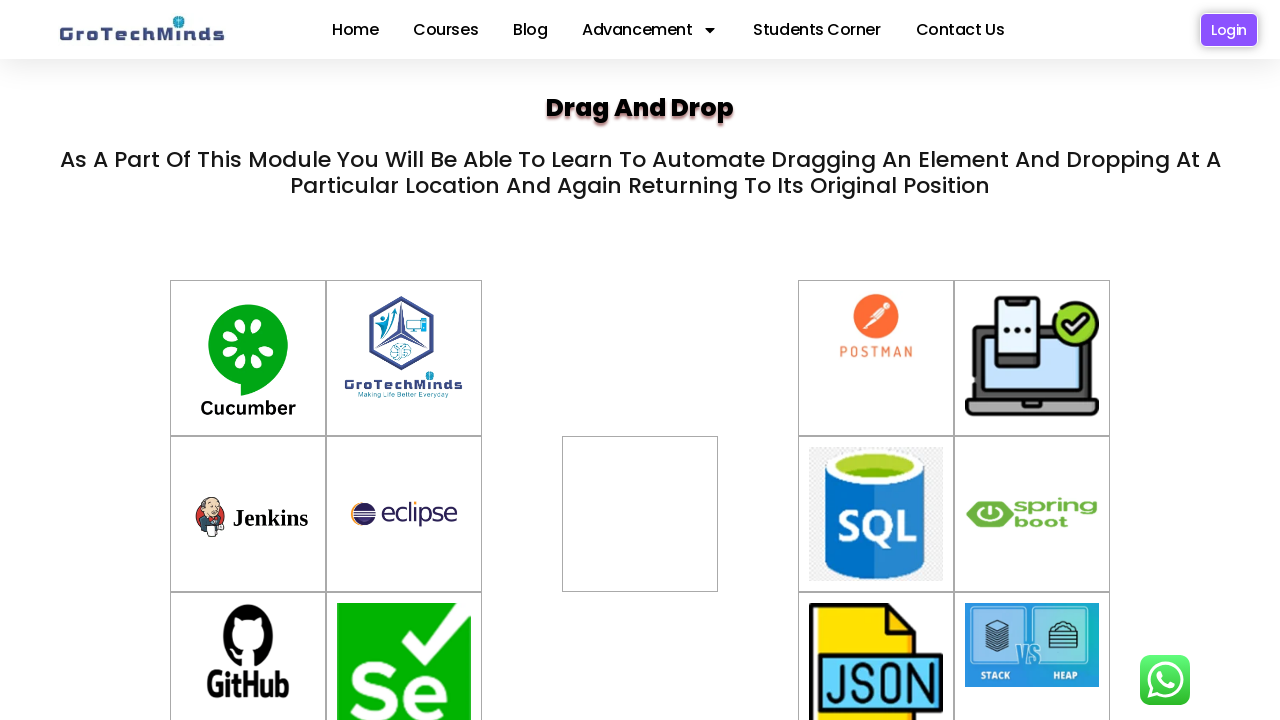

Located drag source element #container-10
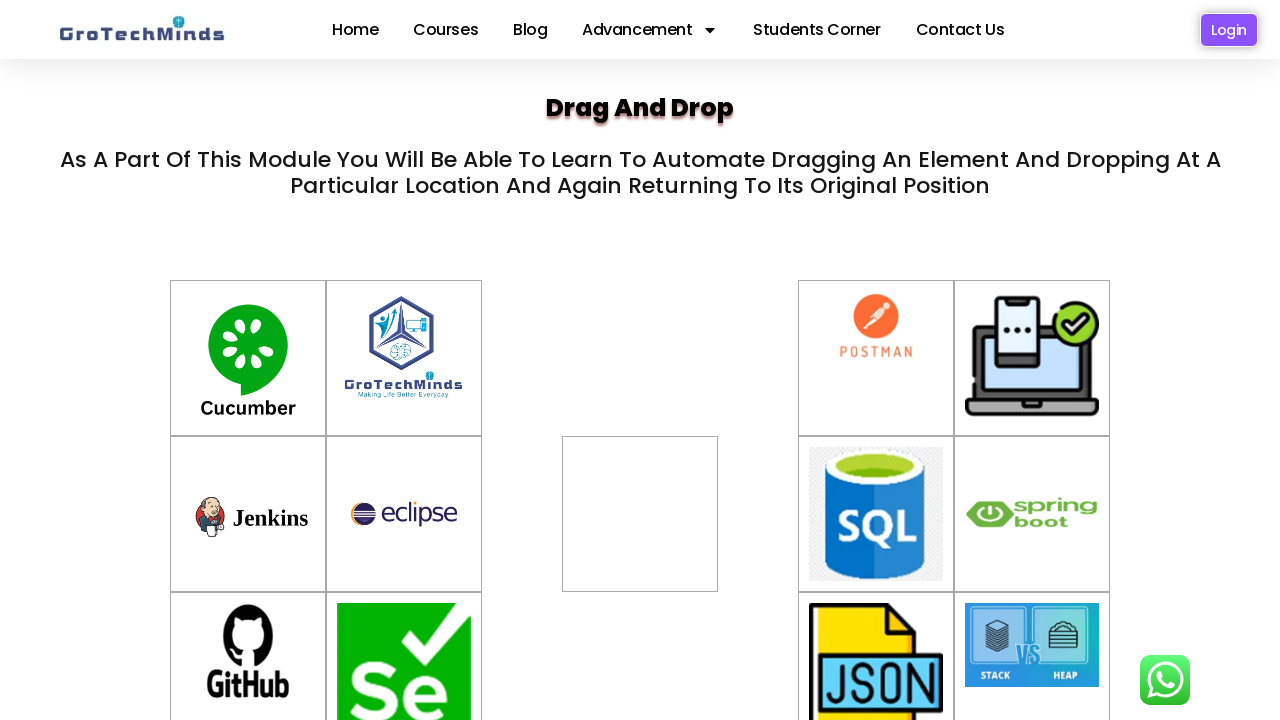

Located drop target element #div2
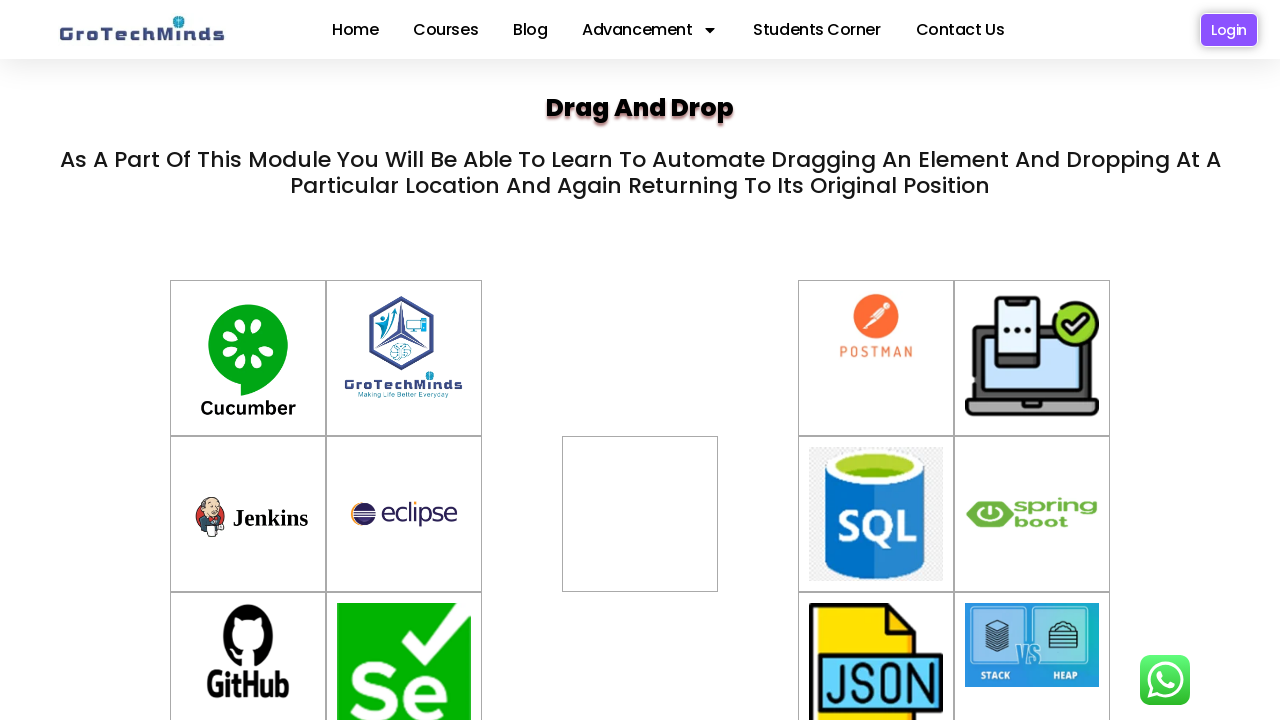

Dragged element from #container-10 to #div2 at (640, 487)
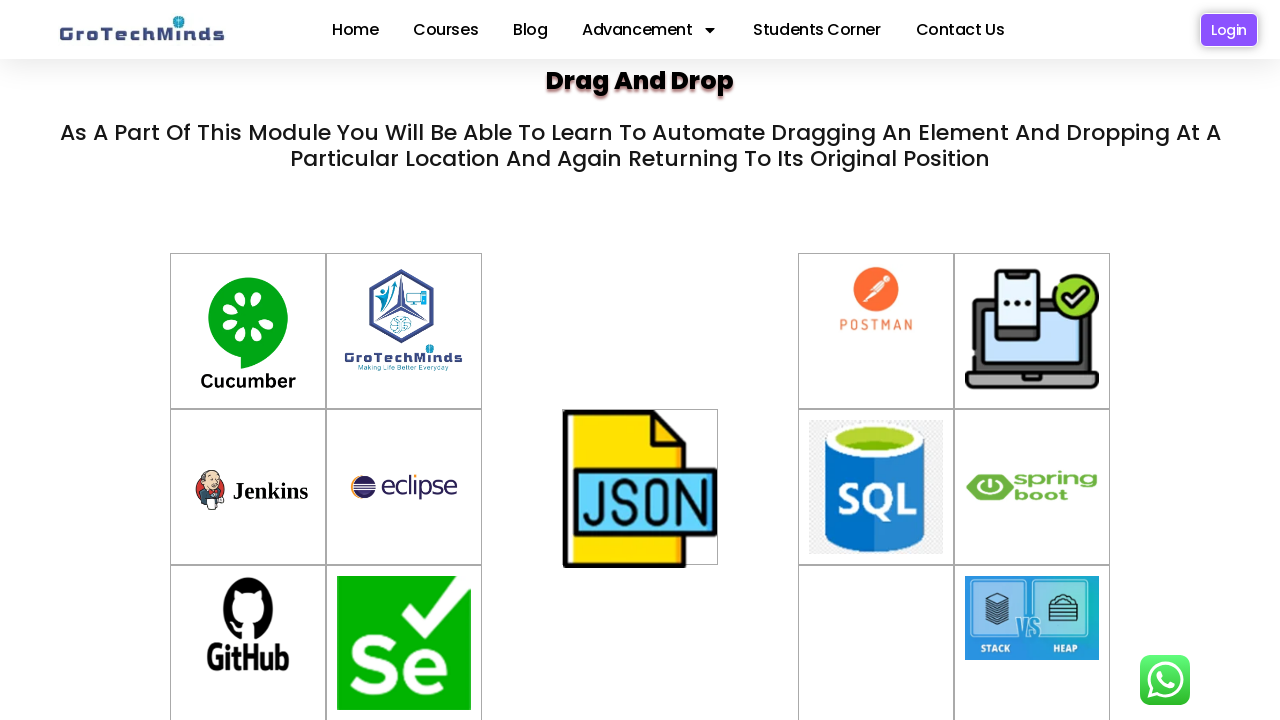

Waited 1000ms for drag and drop animation to complete
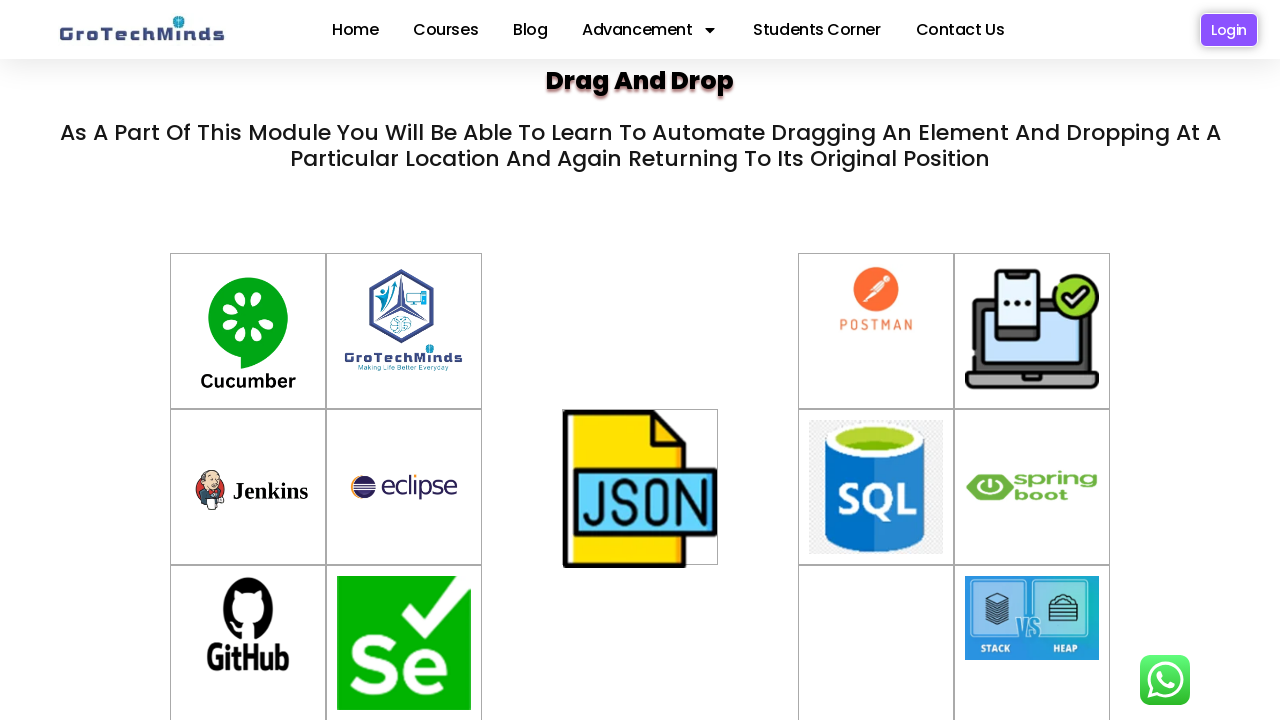

Located element in drop target #div2 for return drag
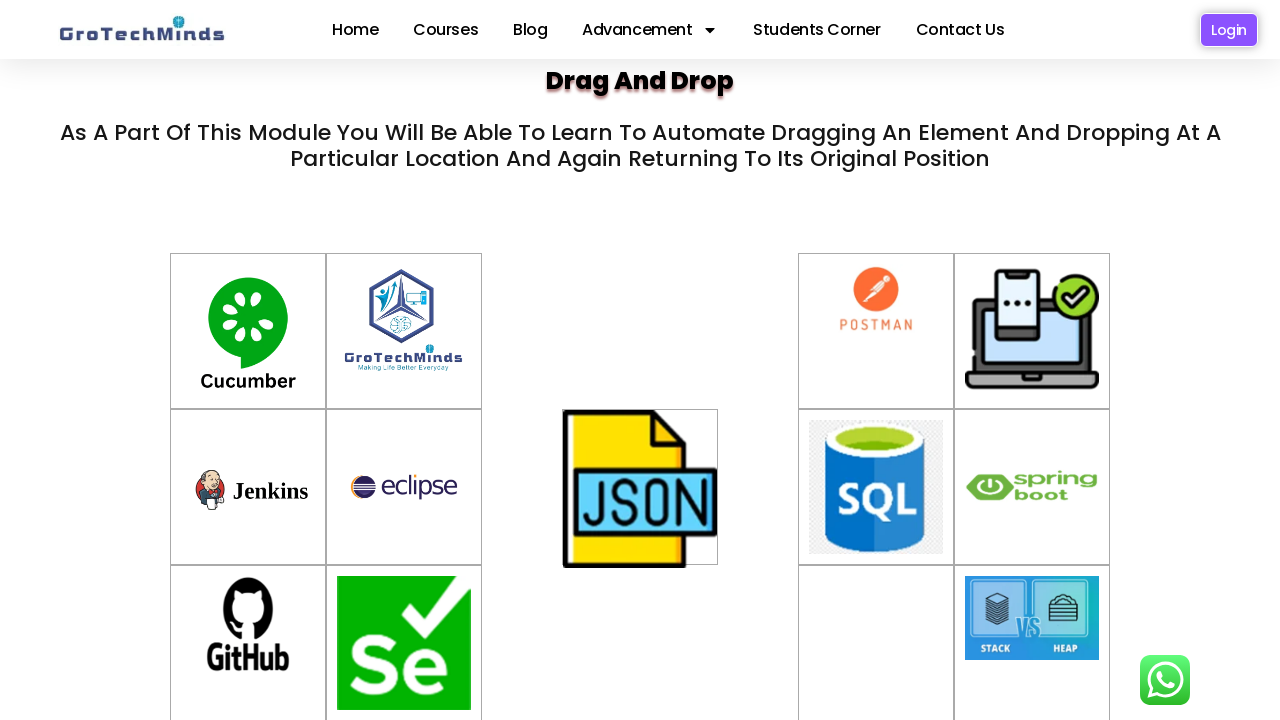

Located original container #container-10 for return drop
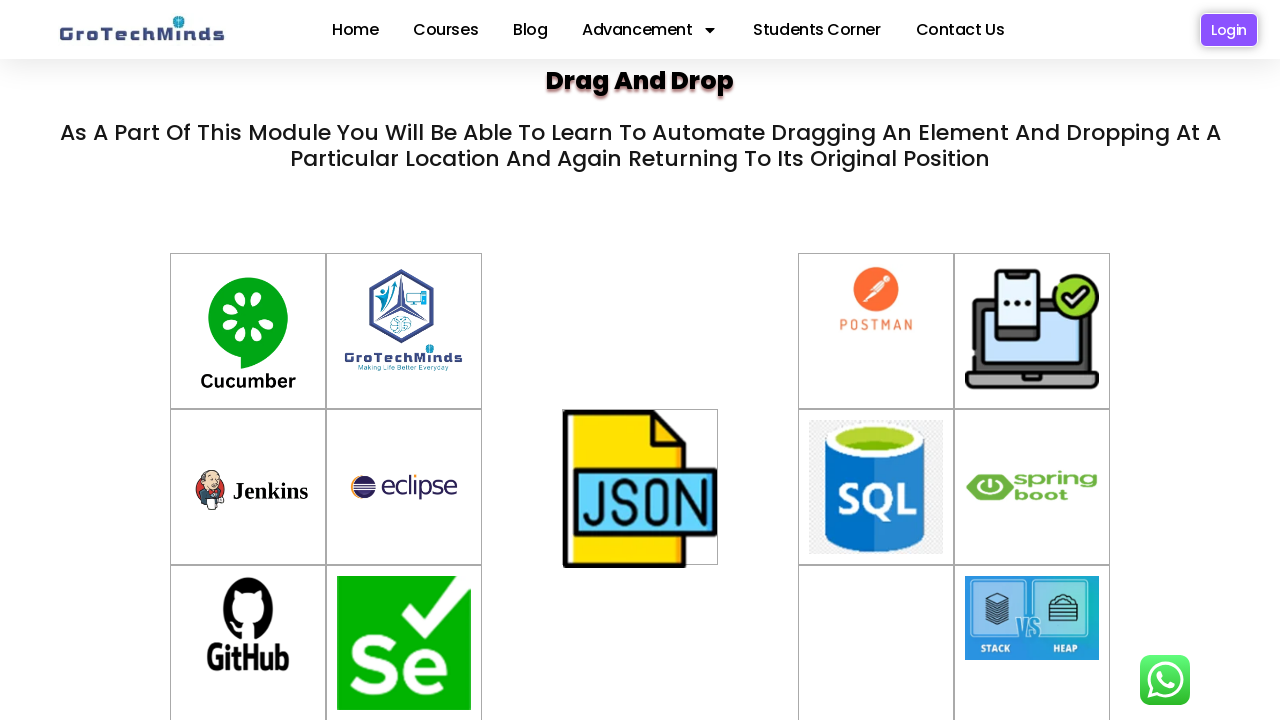

Dragged element back from #div2 to #container-10 at (876, 642)
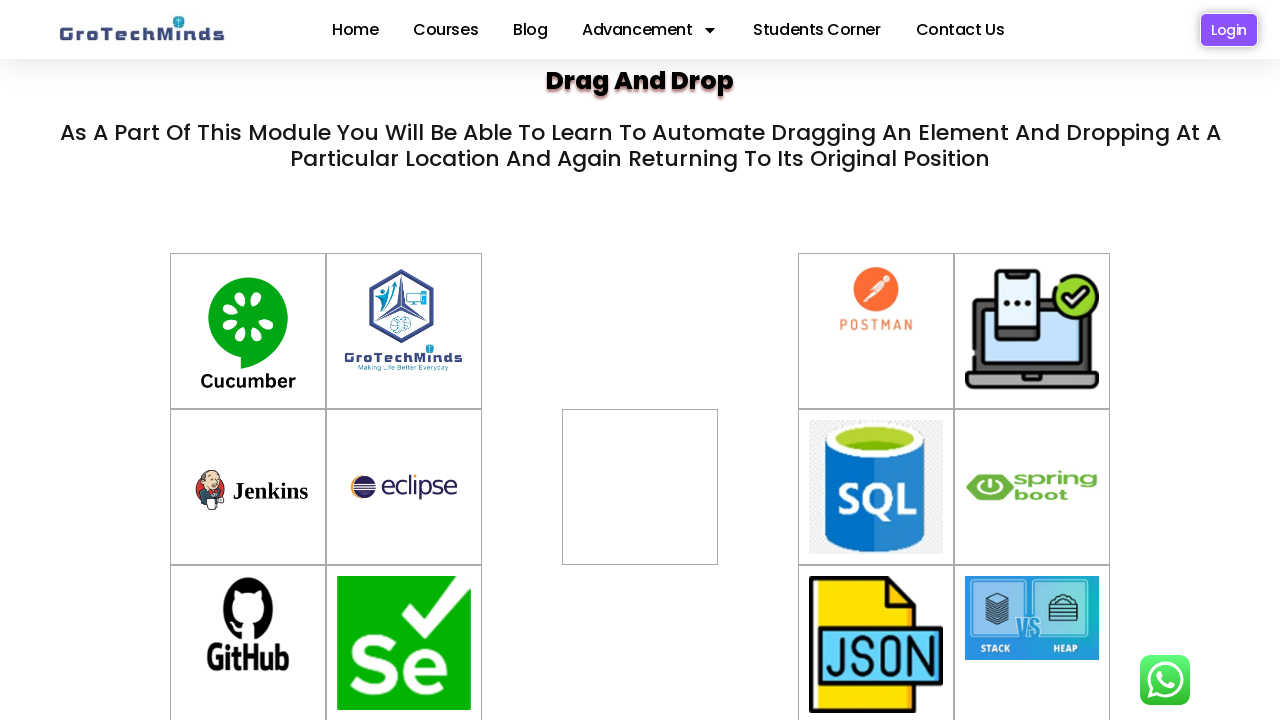

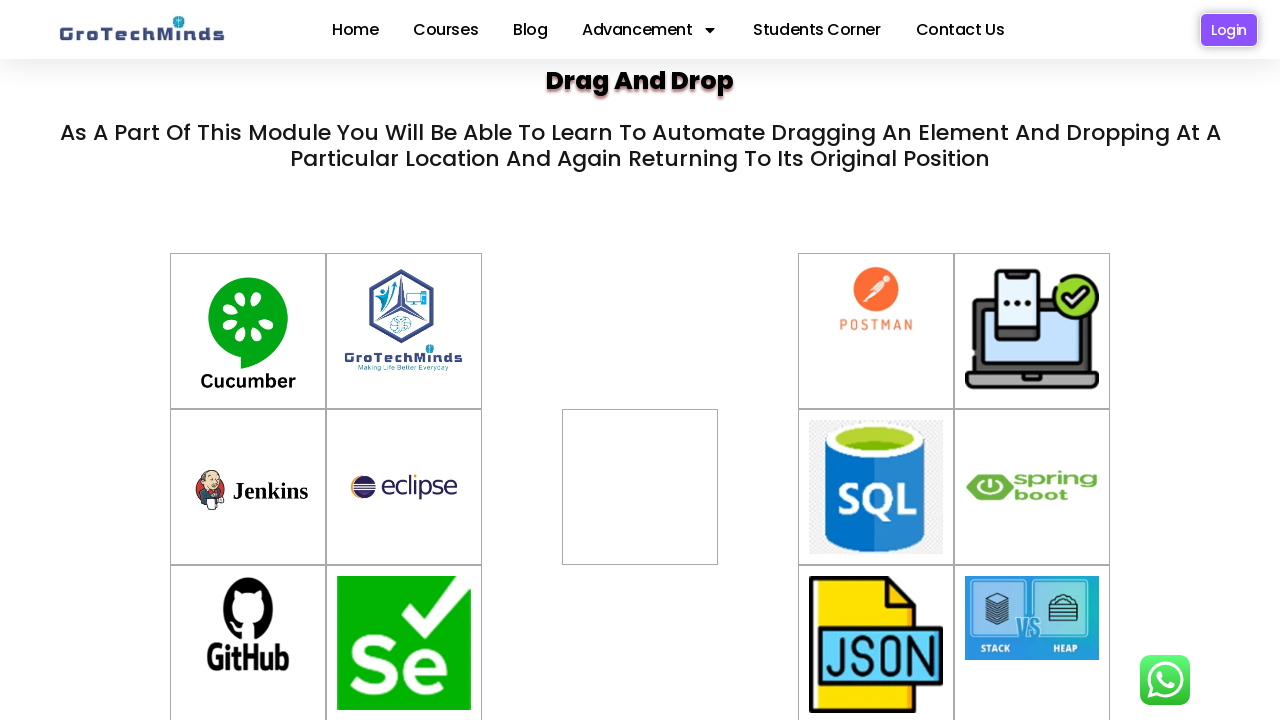